Tests the search functionality on El Universal website by entering a search term and navigating through paginated results

Starting URL: https://www.eluniversal.com.mx/buscador/?query=tecnologia

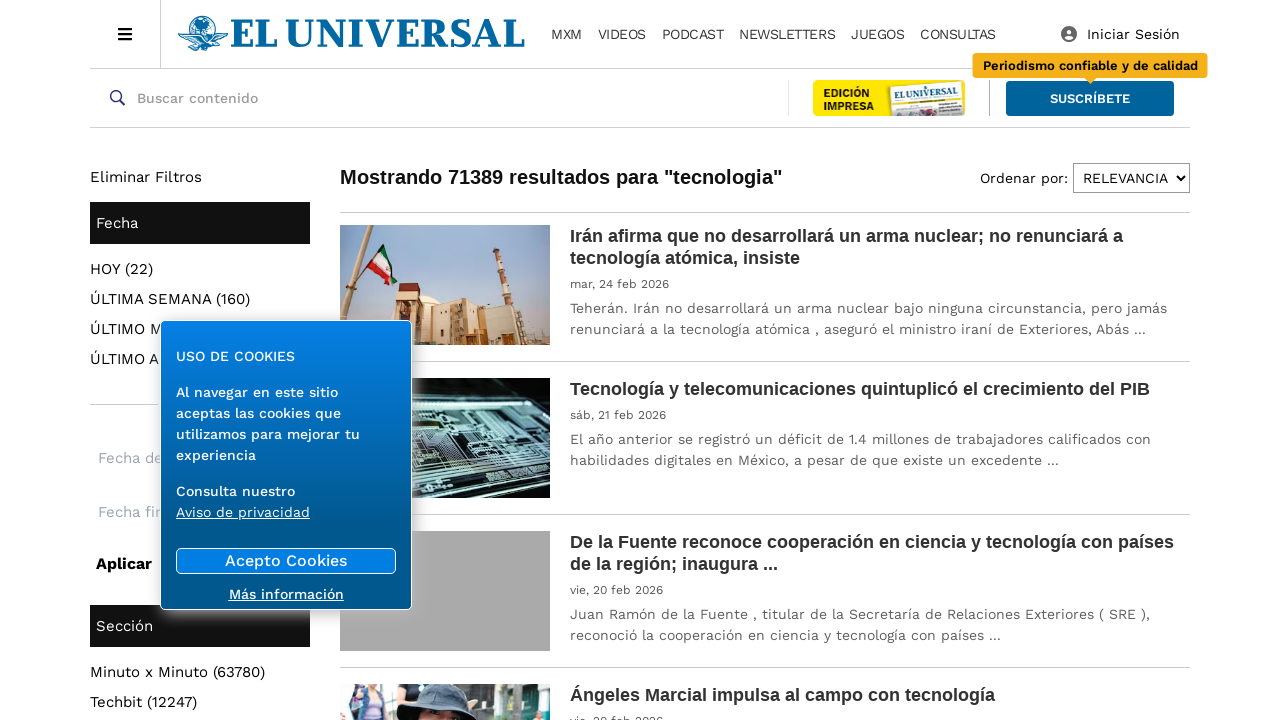

Waited for search results container to load
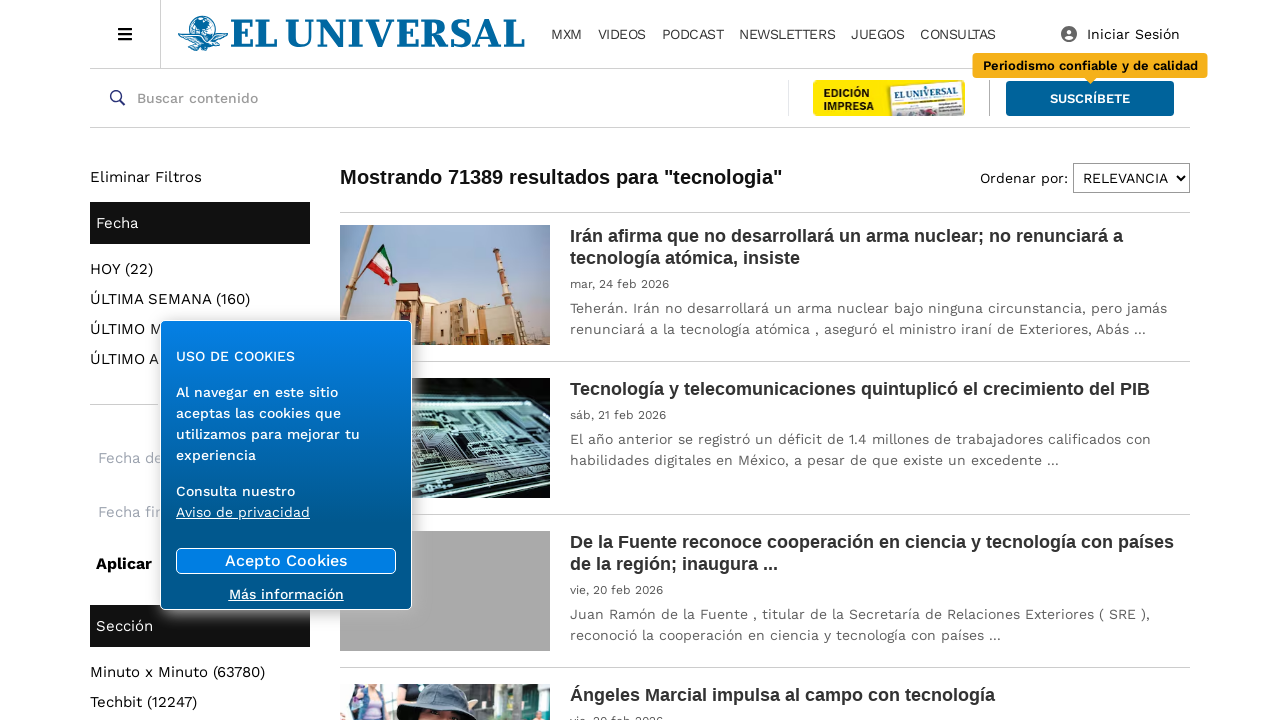

Located search results container
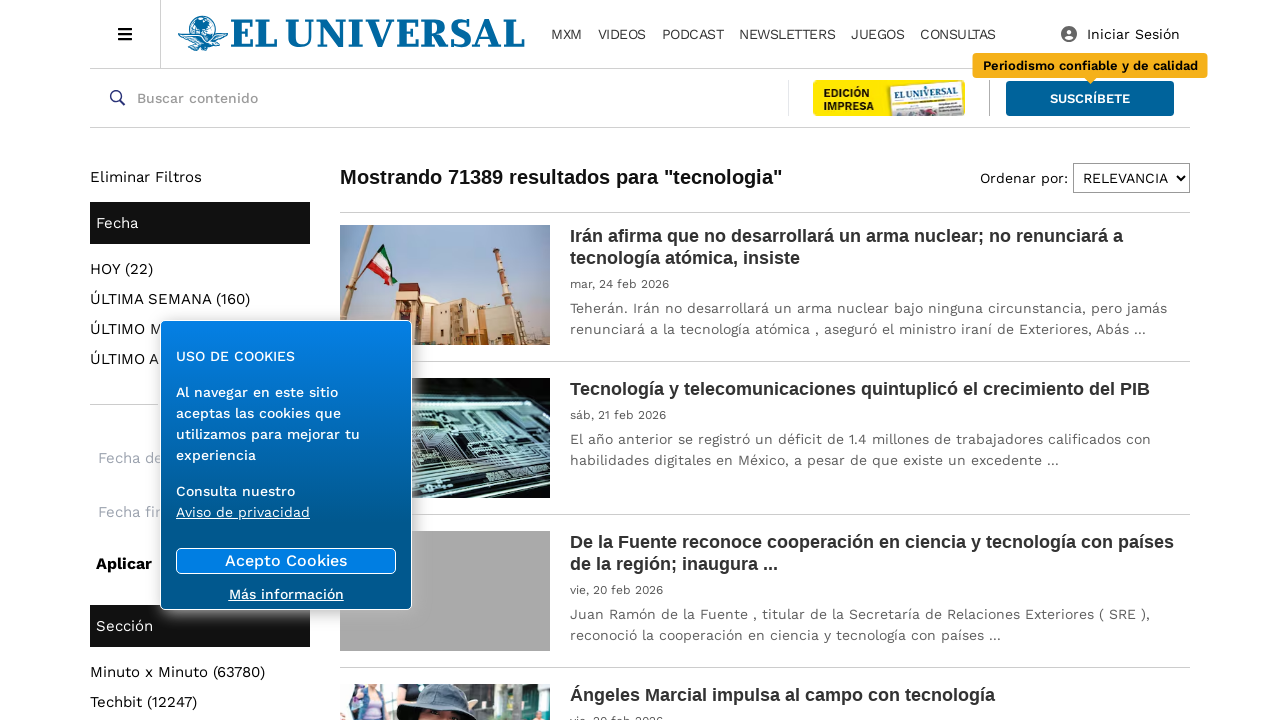

Scrolled to bottom of page to load more results
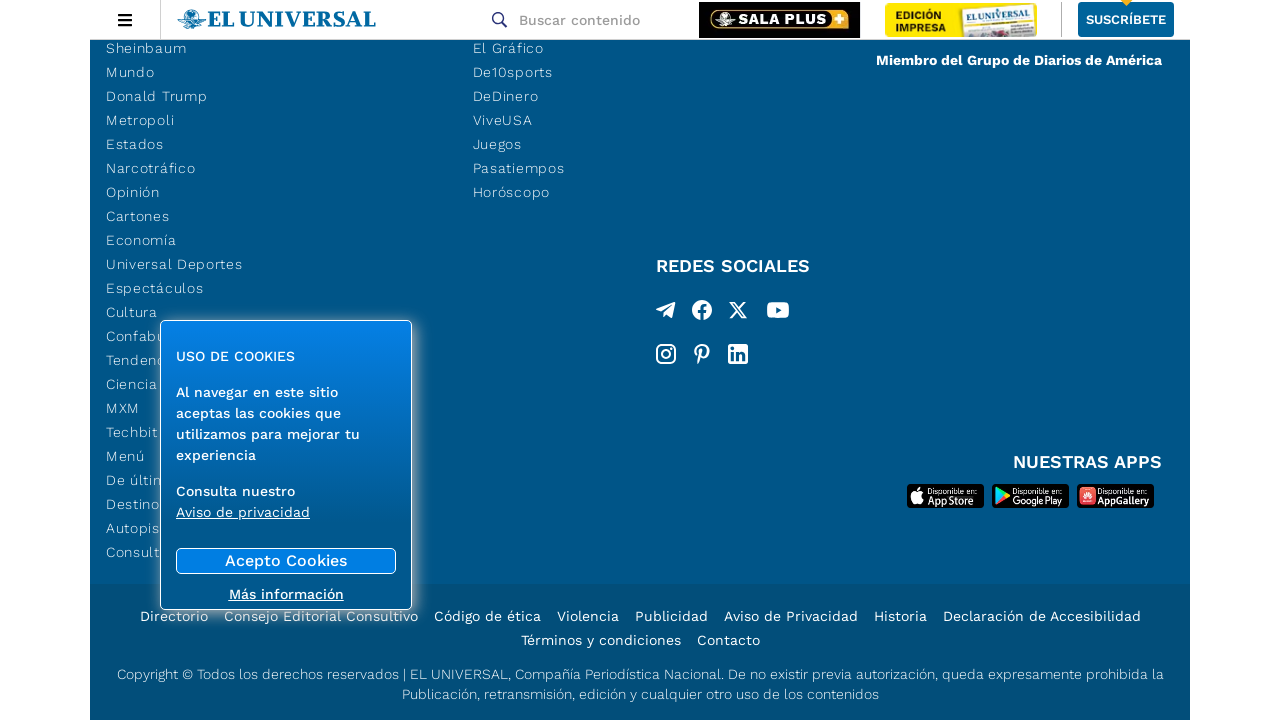

Clicked next page button at (1152, 361) on xpath=//*[@id='resultdata']/a[1]
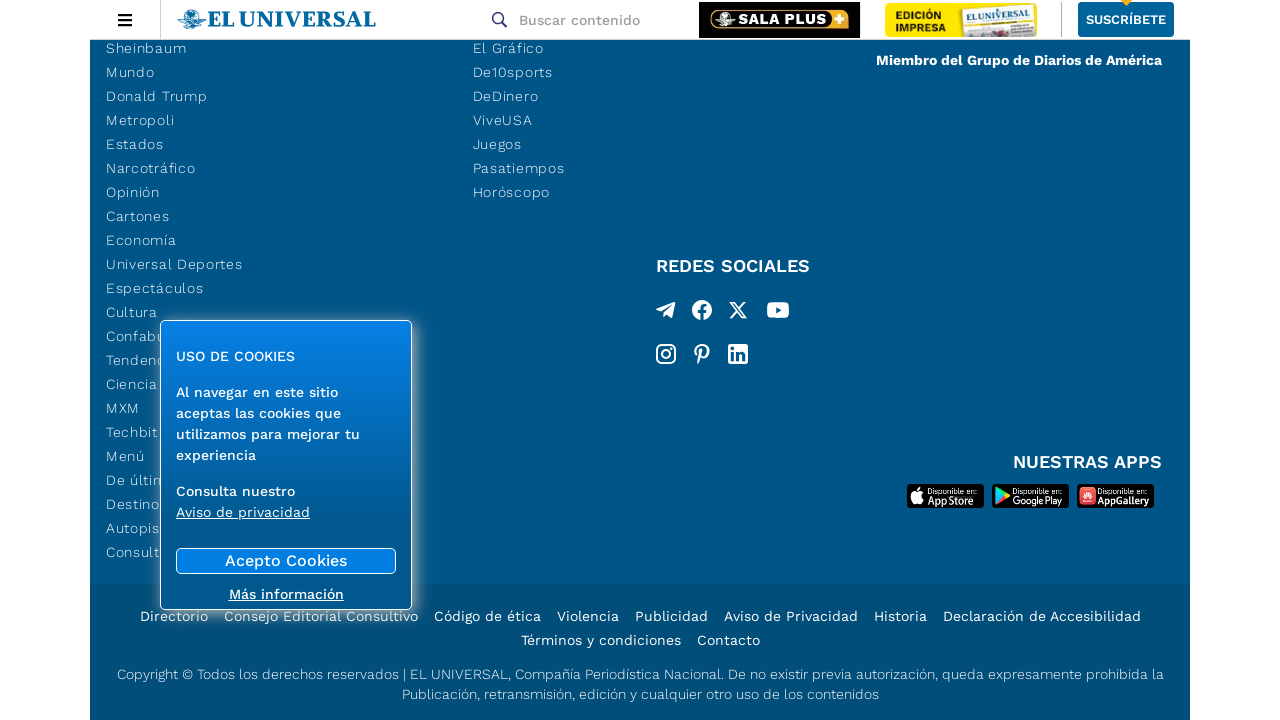

Waited 3 seconds for next page to load
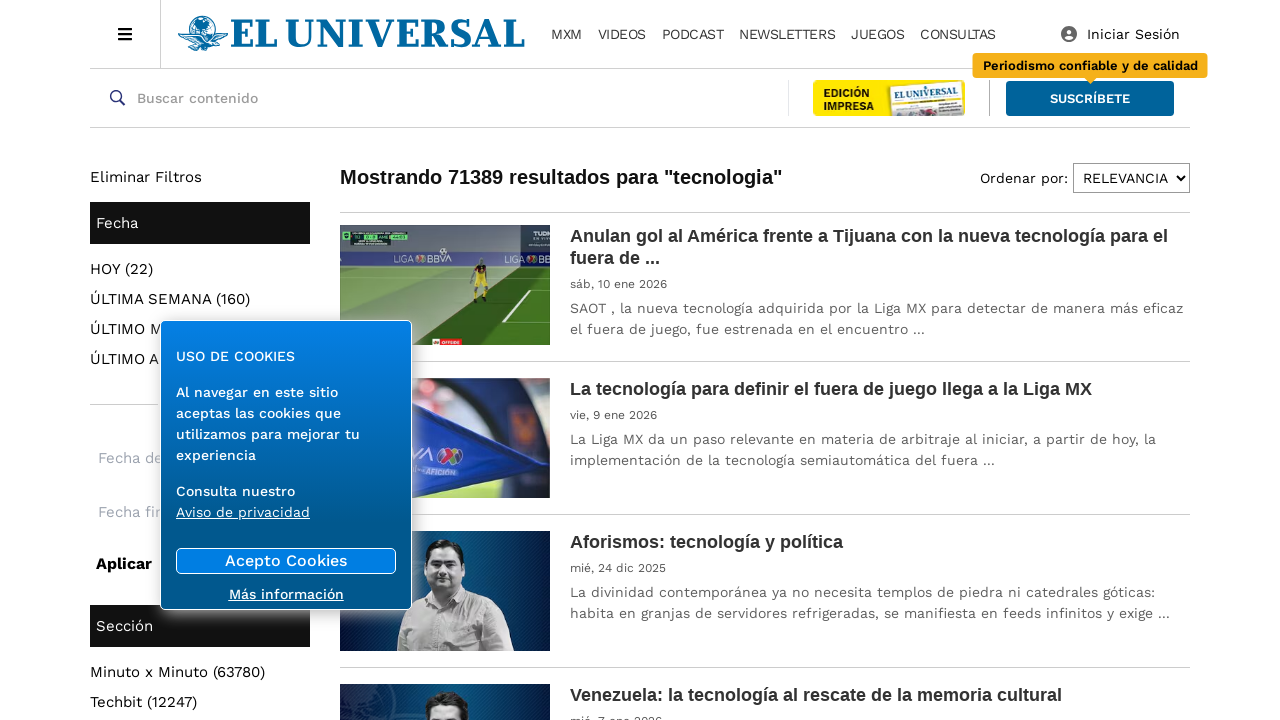

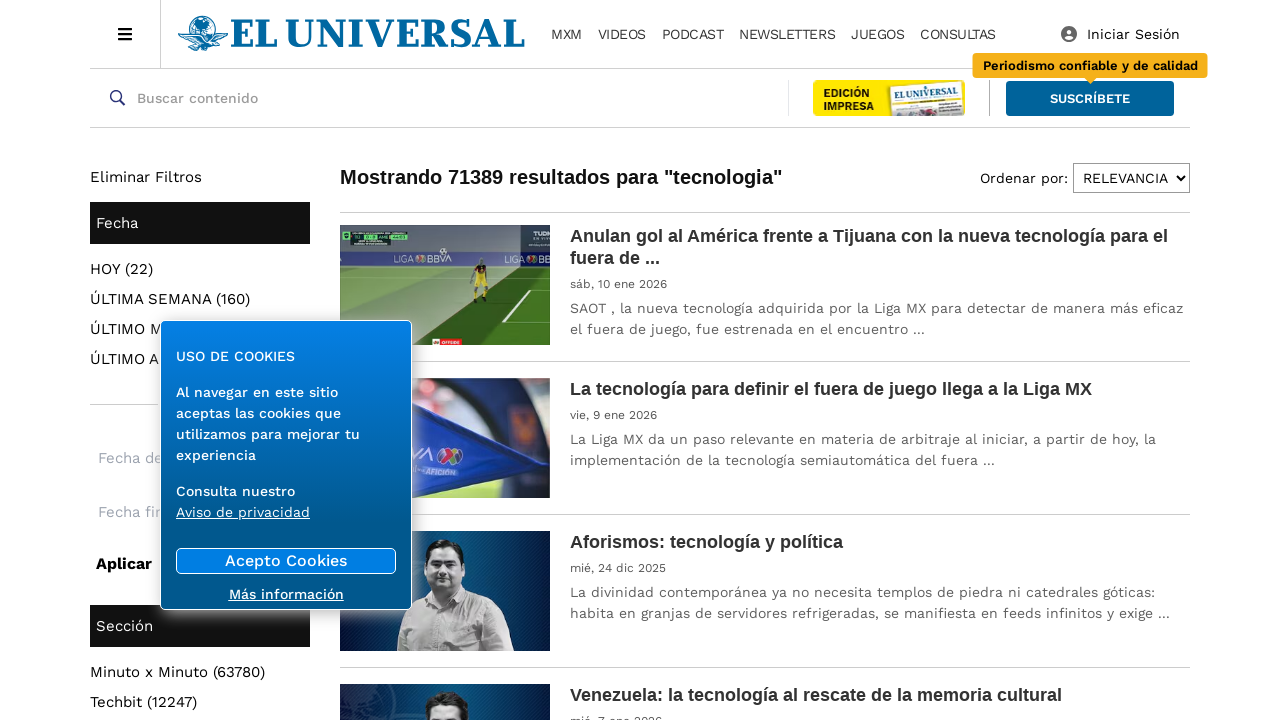